Tests the progress bar widget by starting, stopping, and resetting the progress.

Starting URL: https://demoqa.com/

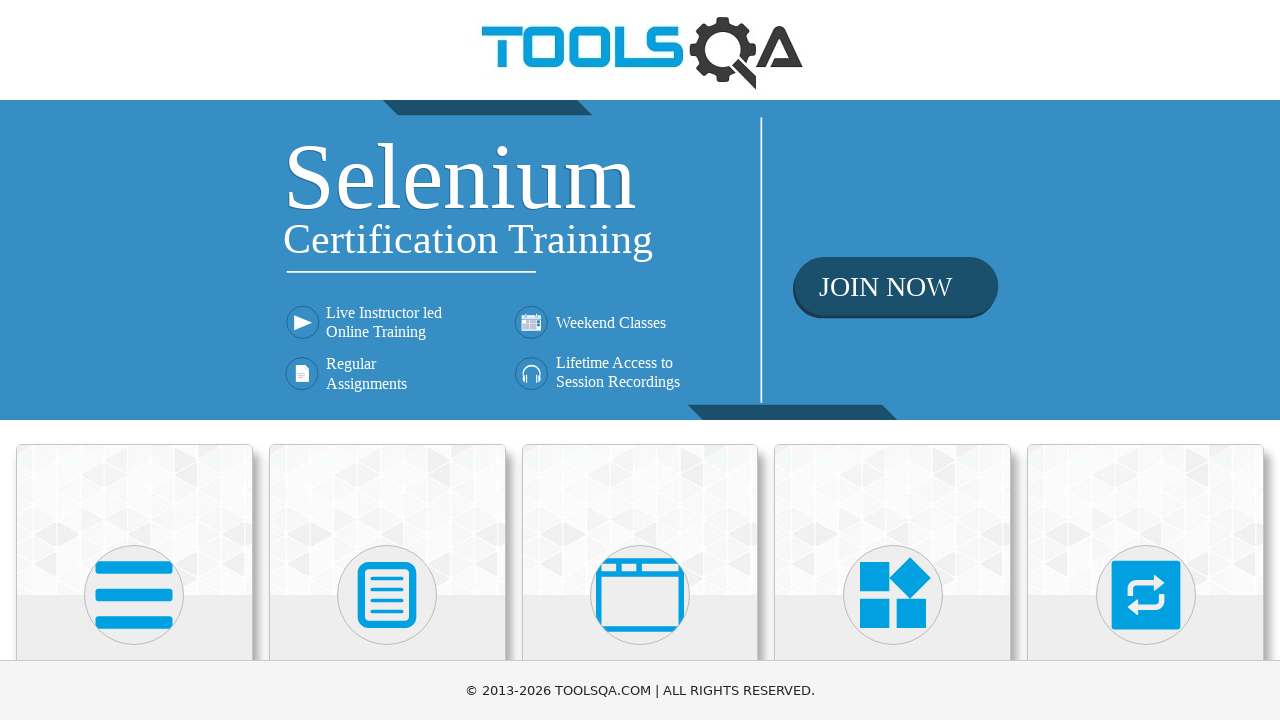

Clicked on Widgets category card at (893, 360) on text=Widgets
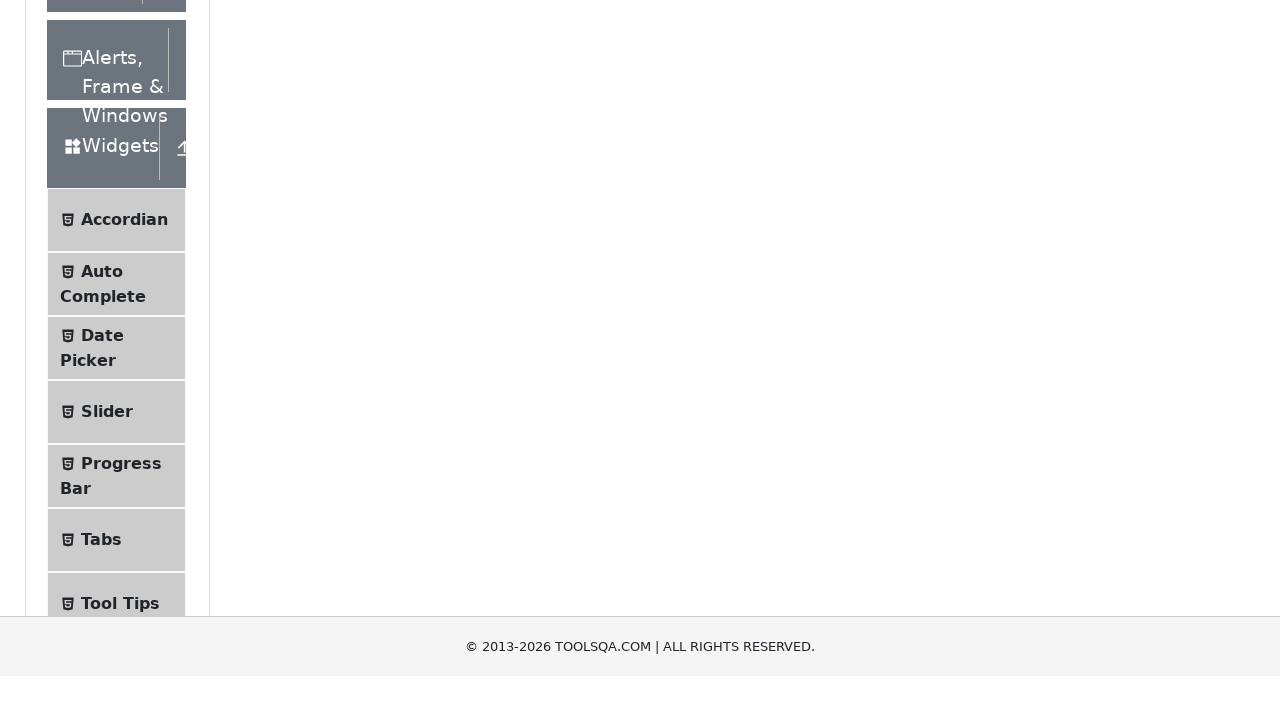

Clicked on Progress Bar menu item at (121, 118) on text=Progress Bar
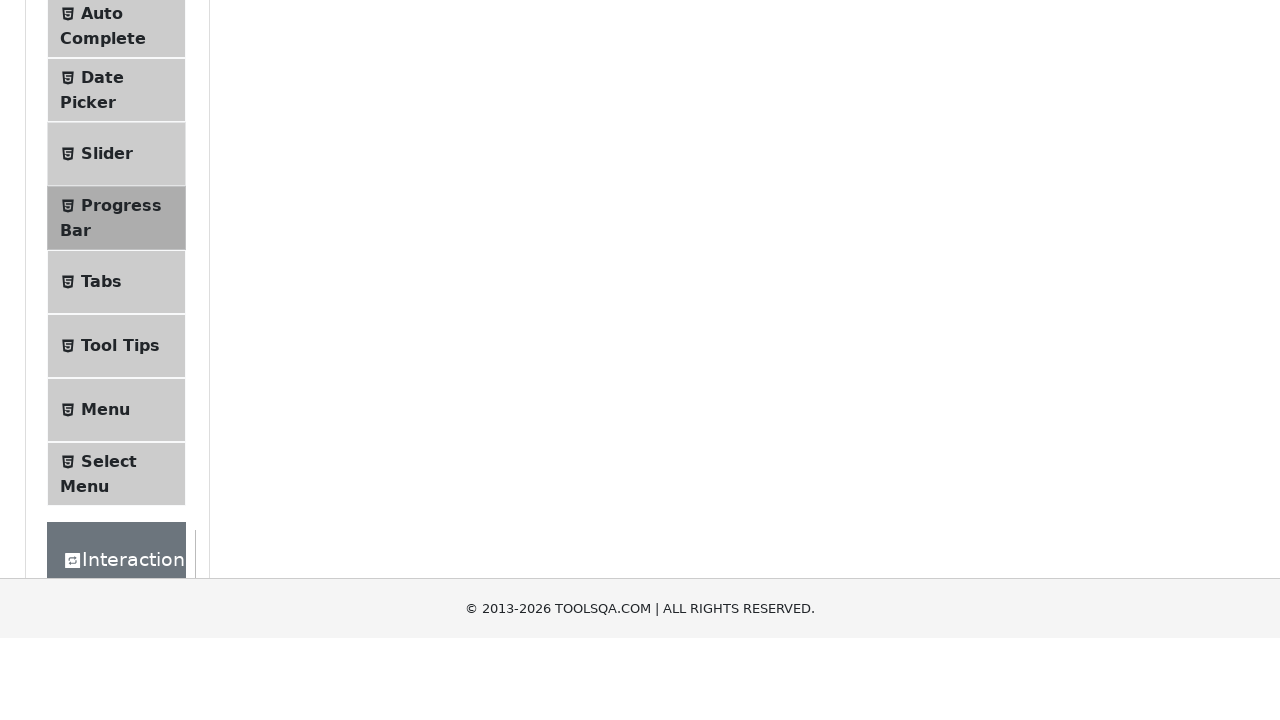

Clicked Start button to begin progress bar at (266, 231) on button:has-text('Start')
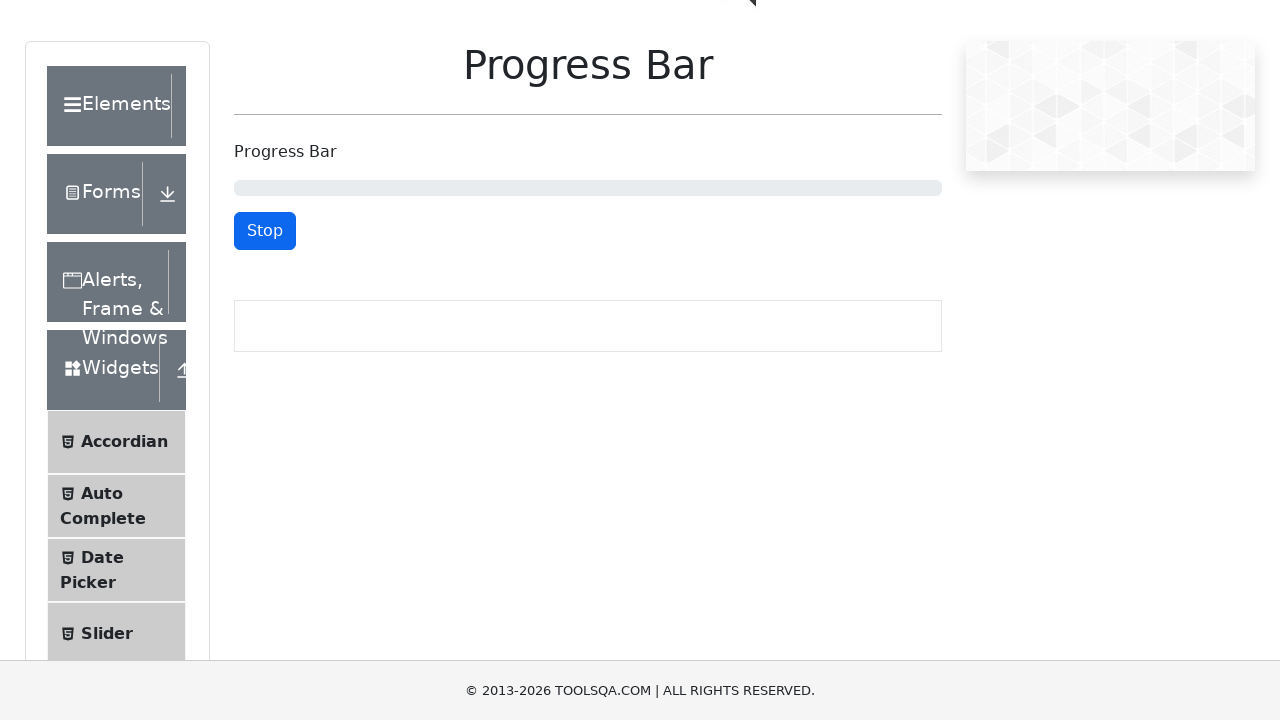

Waited 5 seconds for progress bar to advance
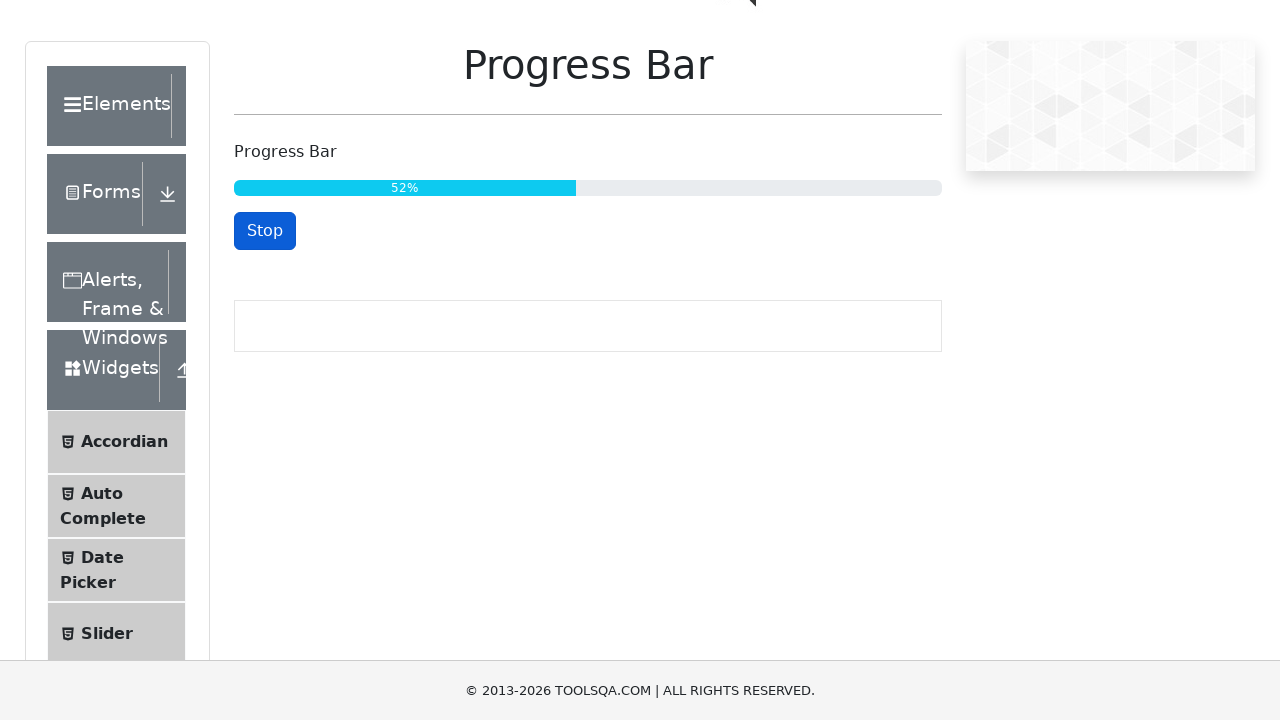

Clicked Stop button to pause progress bar at approximately 50% at (265, 231) on button:has-text('Stop')
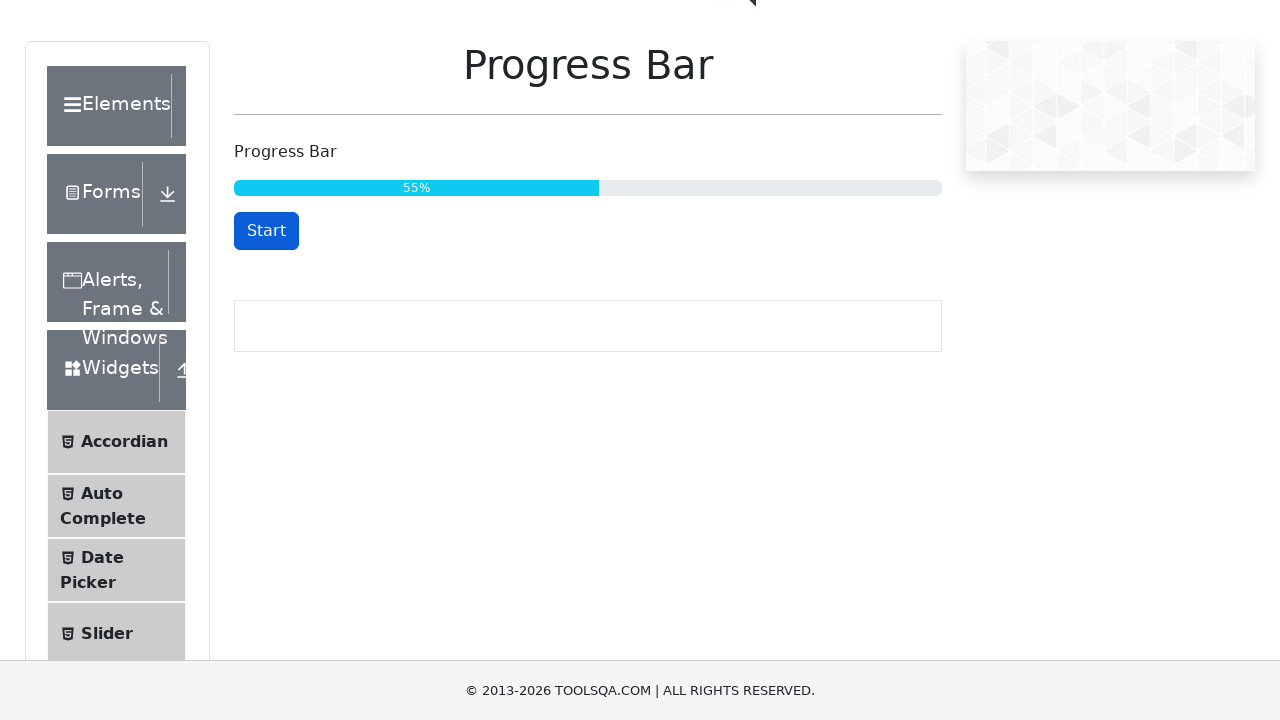

Clicked Start button to resume progress bar at (266, 231) on button:has-text('Start')
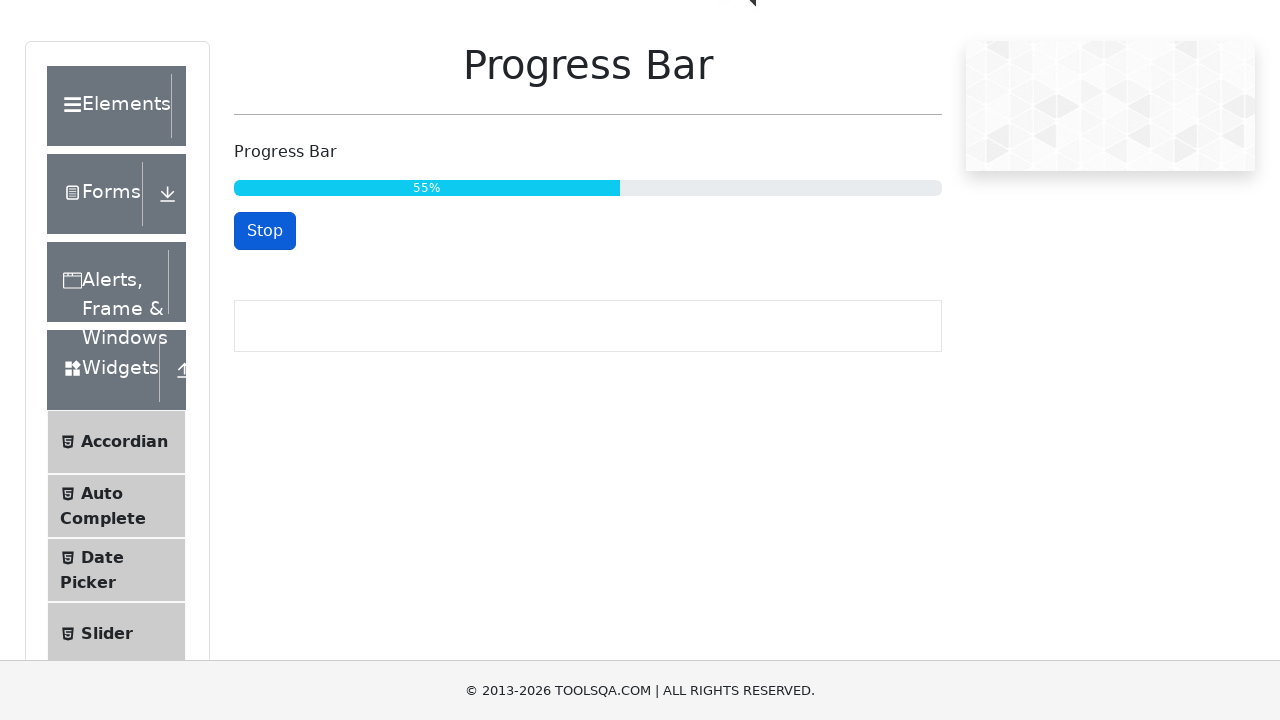

Waited for progress bar to reach 100%
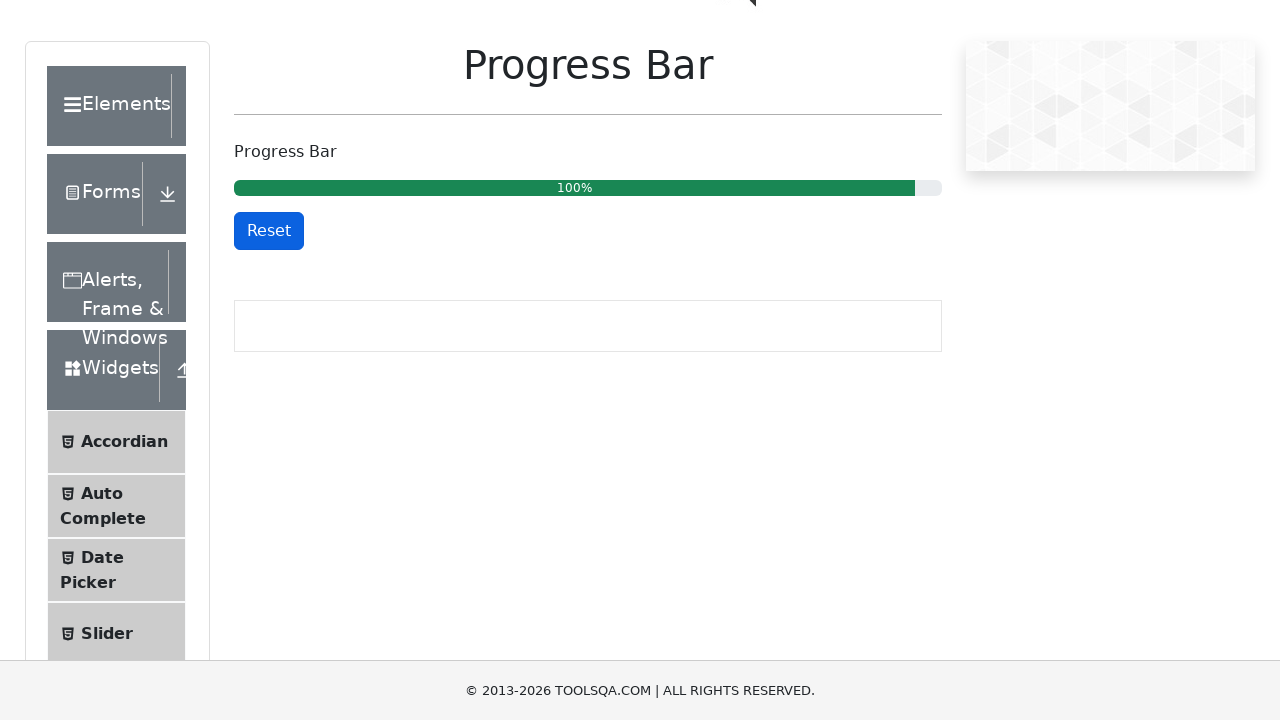

Clicked Reset button to reset progress bar at (269, 231) on button:has-text('Reset')
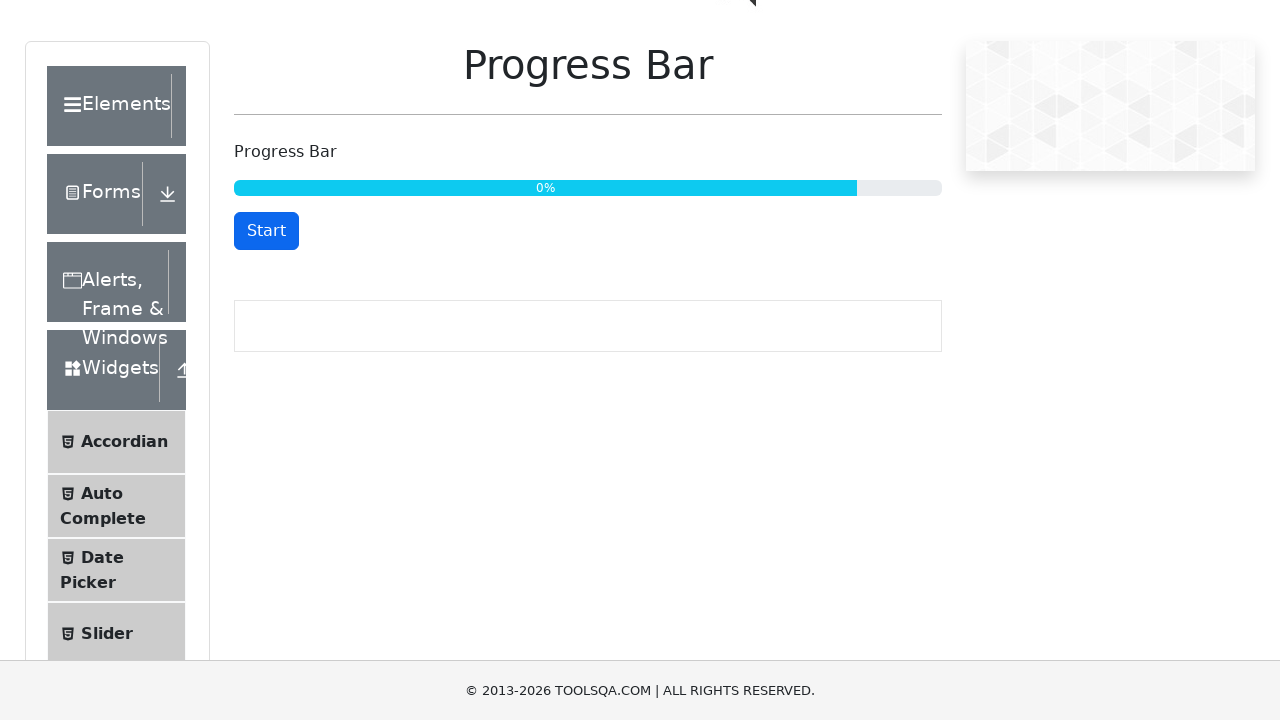

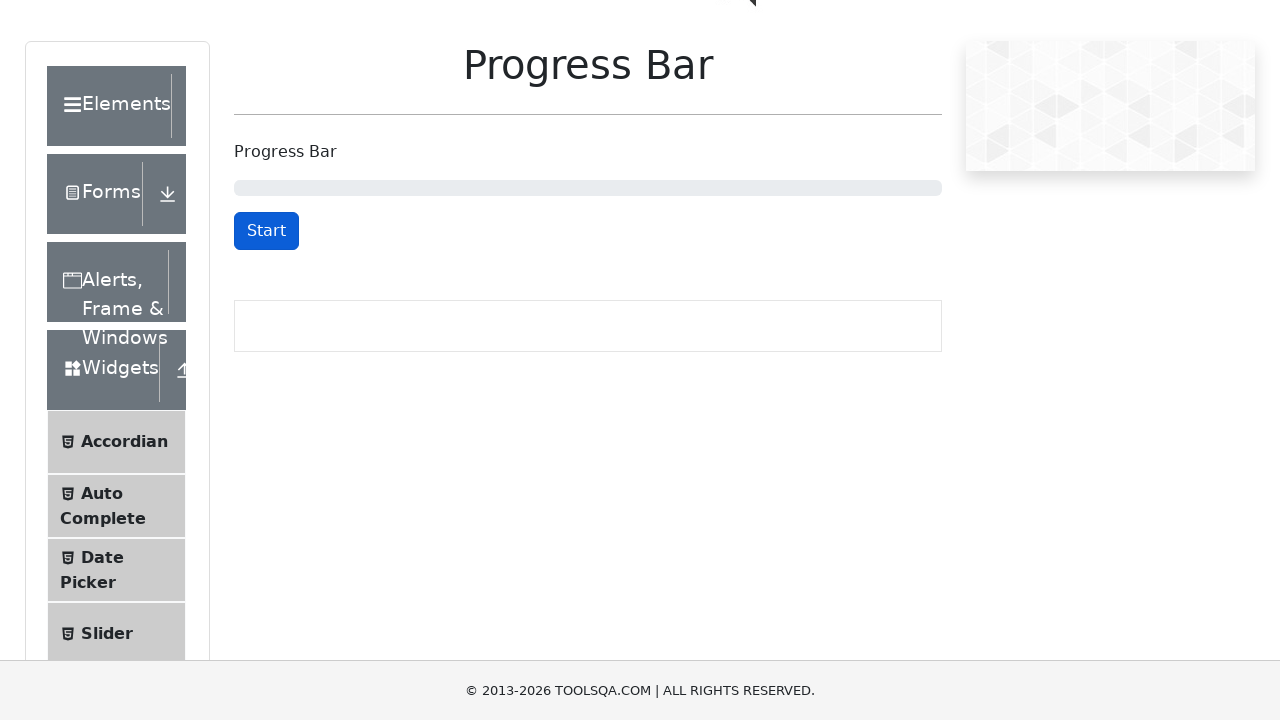